Tests JavaScript alert and prompt handling by clicking buttons that trigger alerts, entering text into a prompt, and accepting the dialogs

Starting URL: https://the-internet.herokuapp.com/javascript_alerts

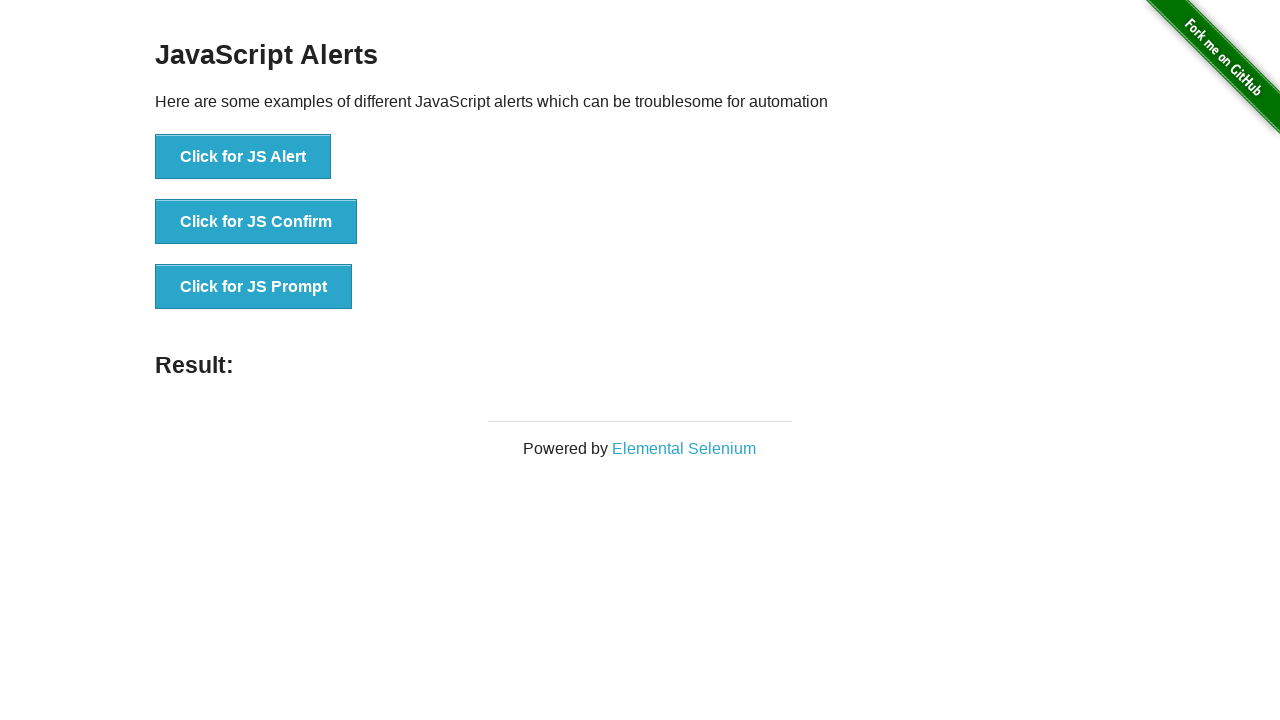

Set up dialog handler for prompt dialogs
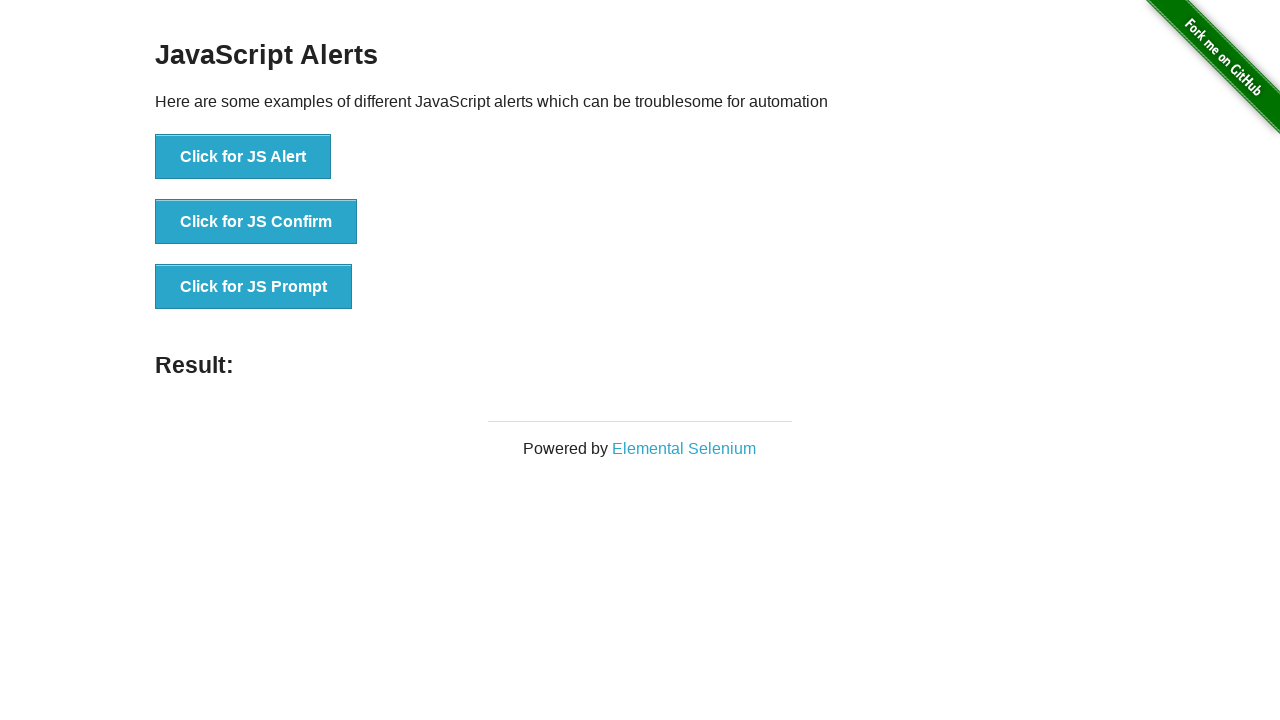

Clicked JS Prompt button to trigger prompt dialog at (254, 287) on xpath=//button[@onclick='jsPrompt()']
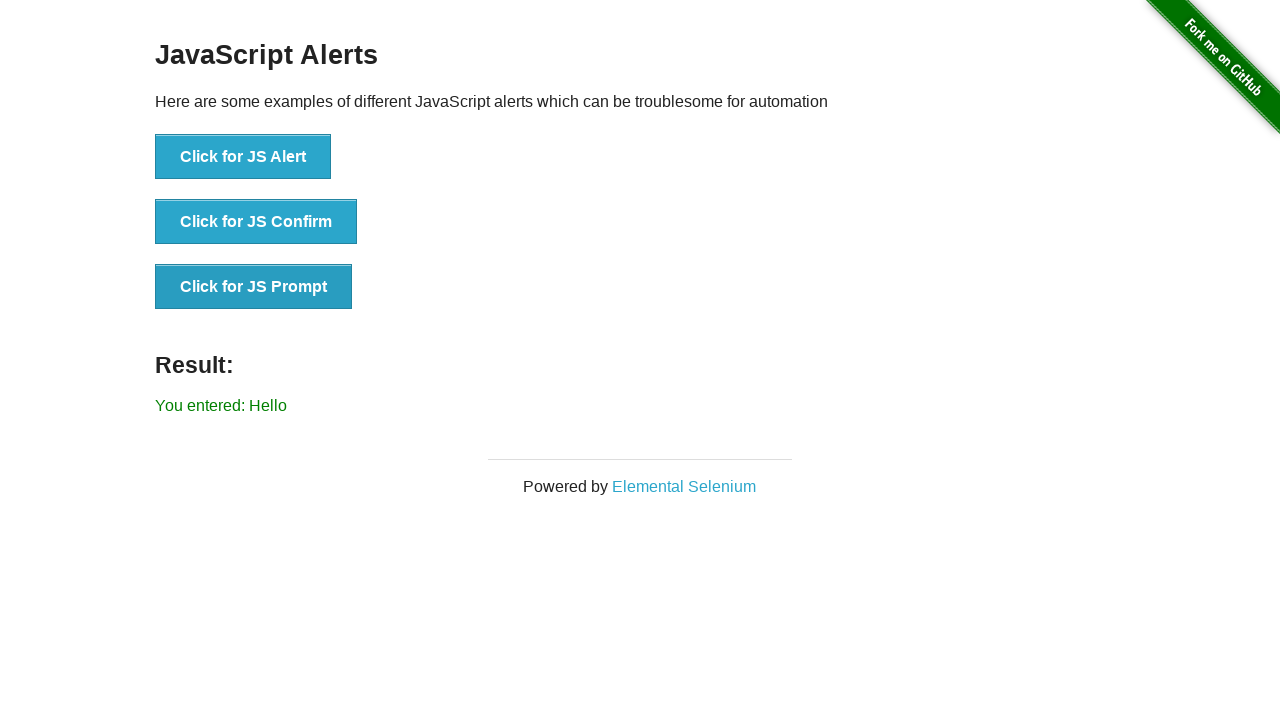

Waited for prompt result to update
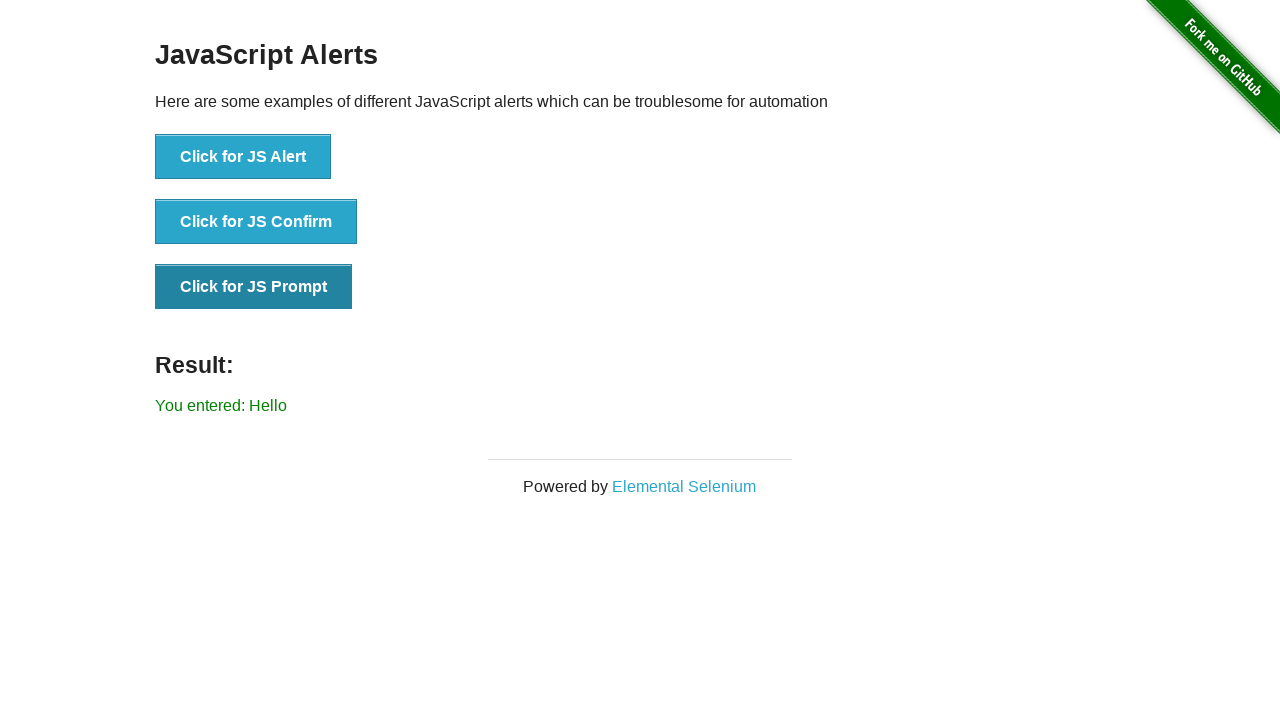

Removed prompt dialog handler
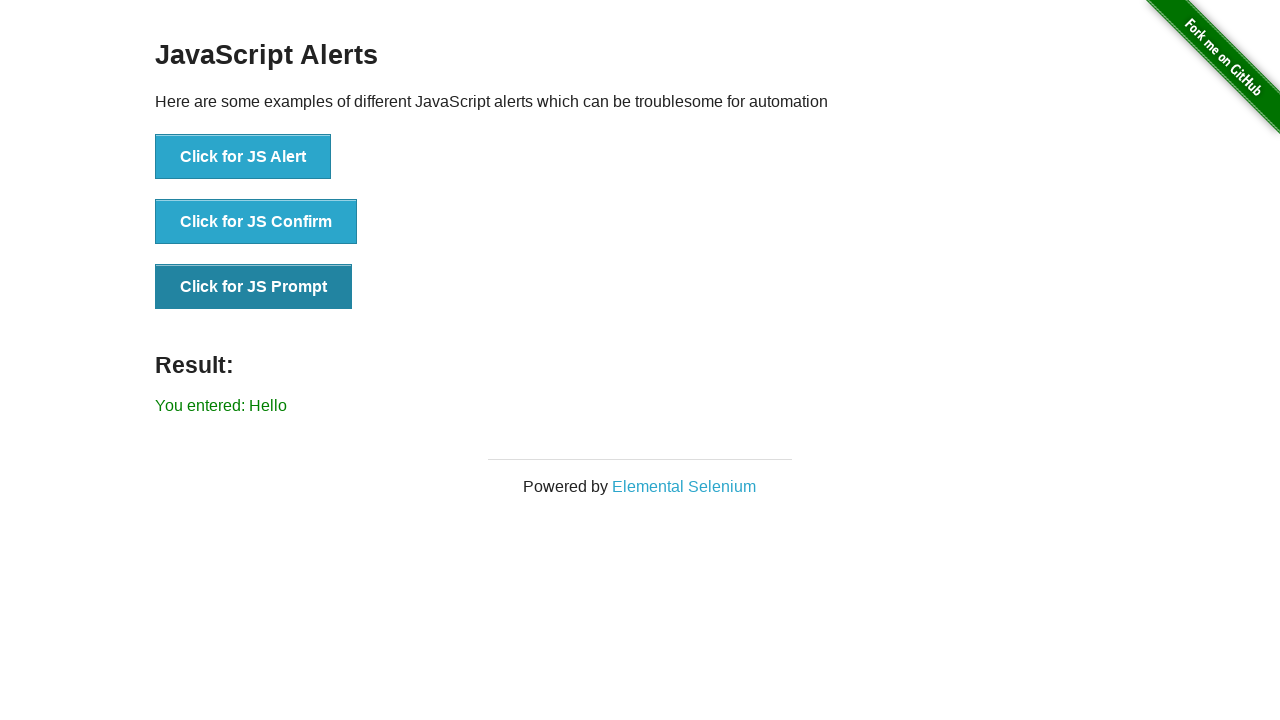

Set up dialog handler for alert dialogs
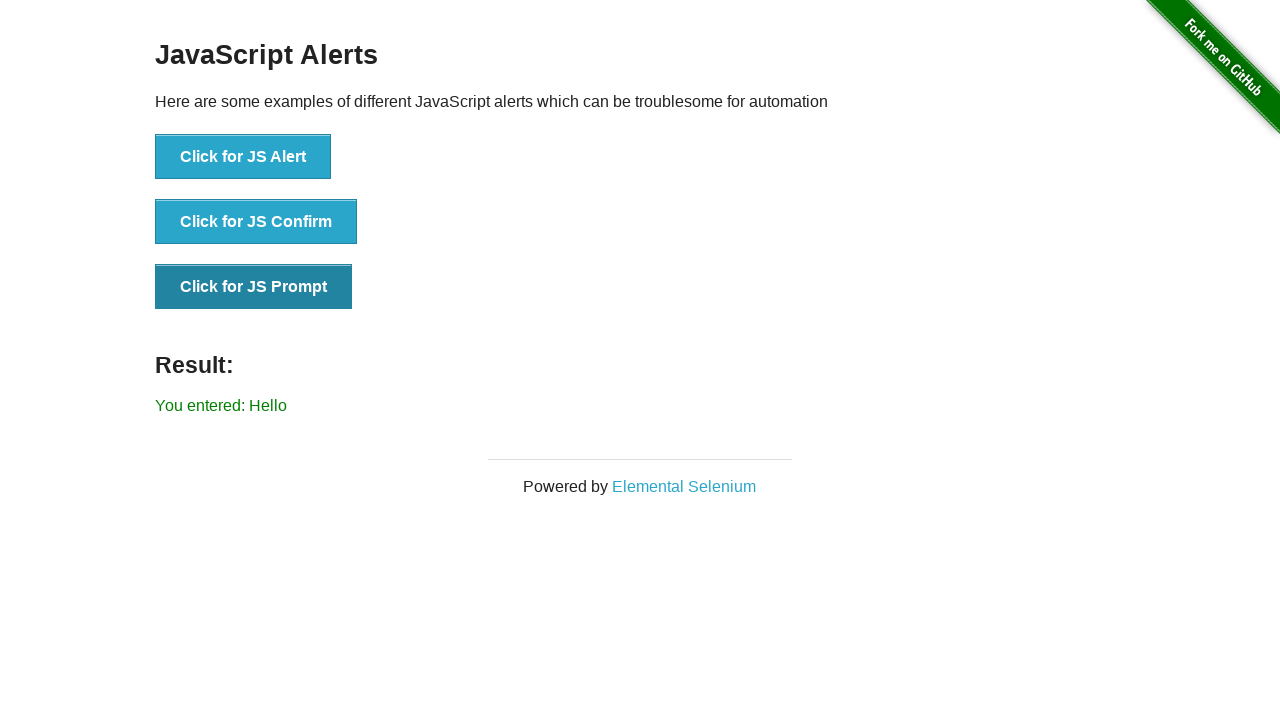

Clicked JS Alert button to trigger alert dialog at (243, 157) on xpath=//button[@onclick='jsAlert()']
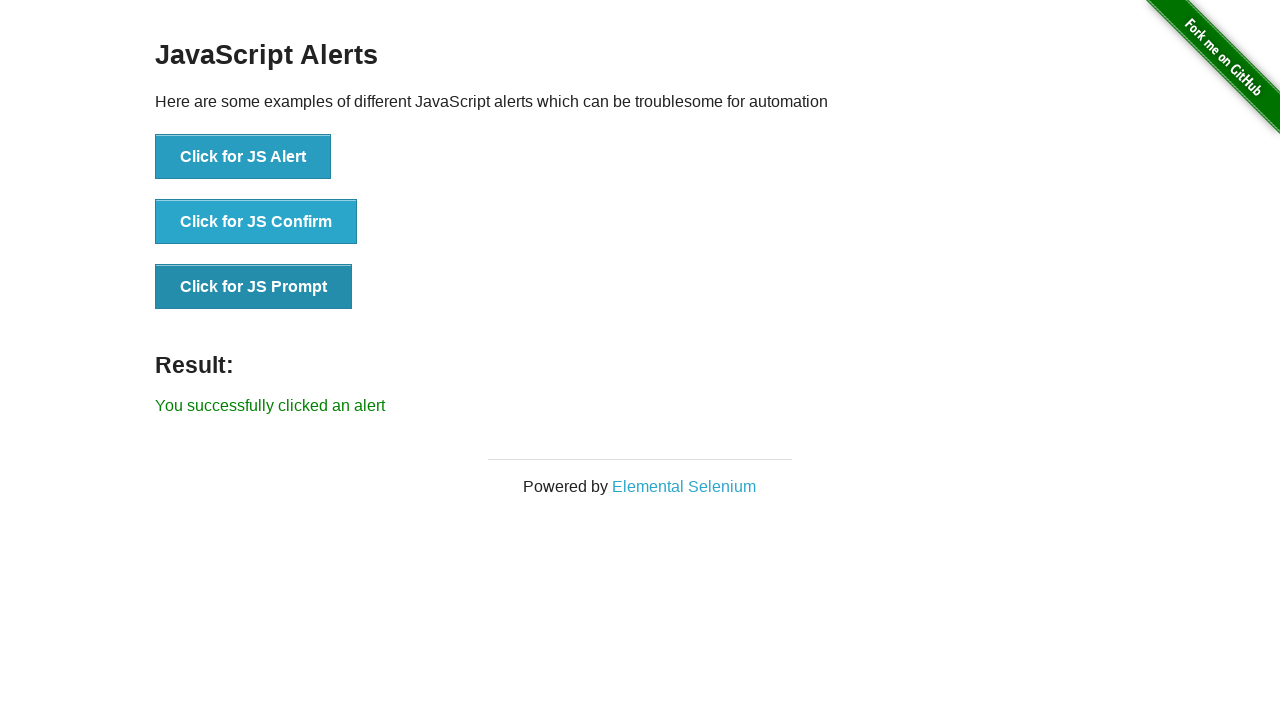

Waited for alert result to update
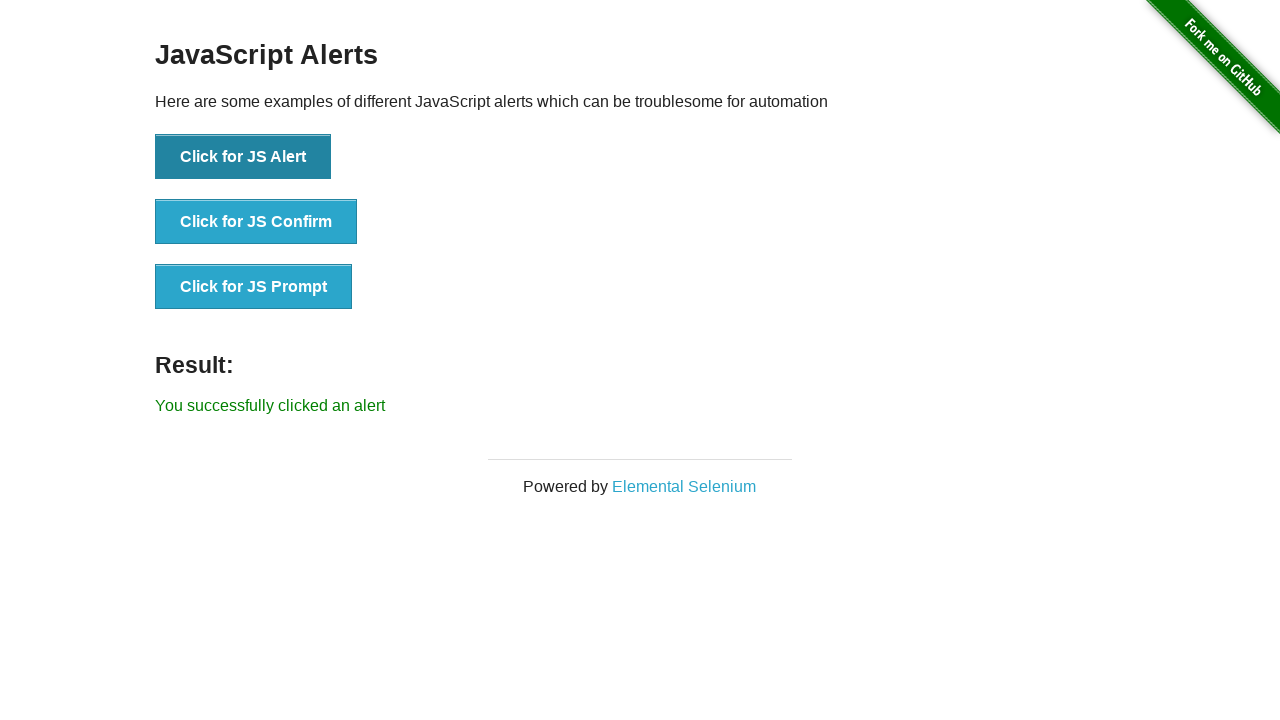

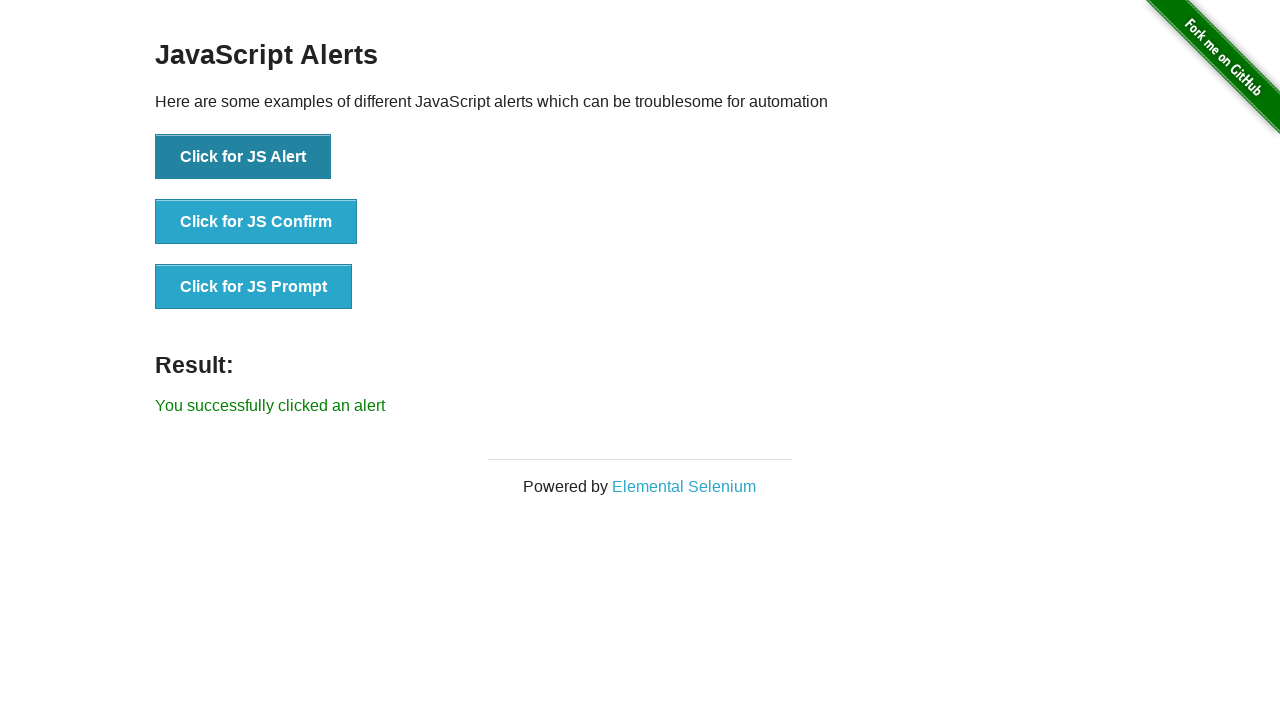